Tests file upload functionality by uploading a file and verifying the uploaded filename

Starting URL: https://the-internet.herokuapp.com/upload

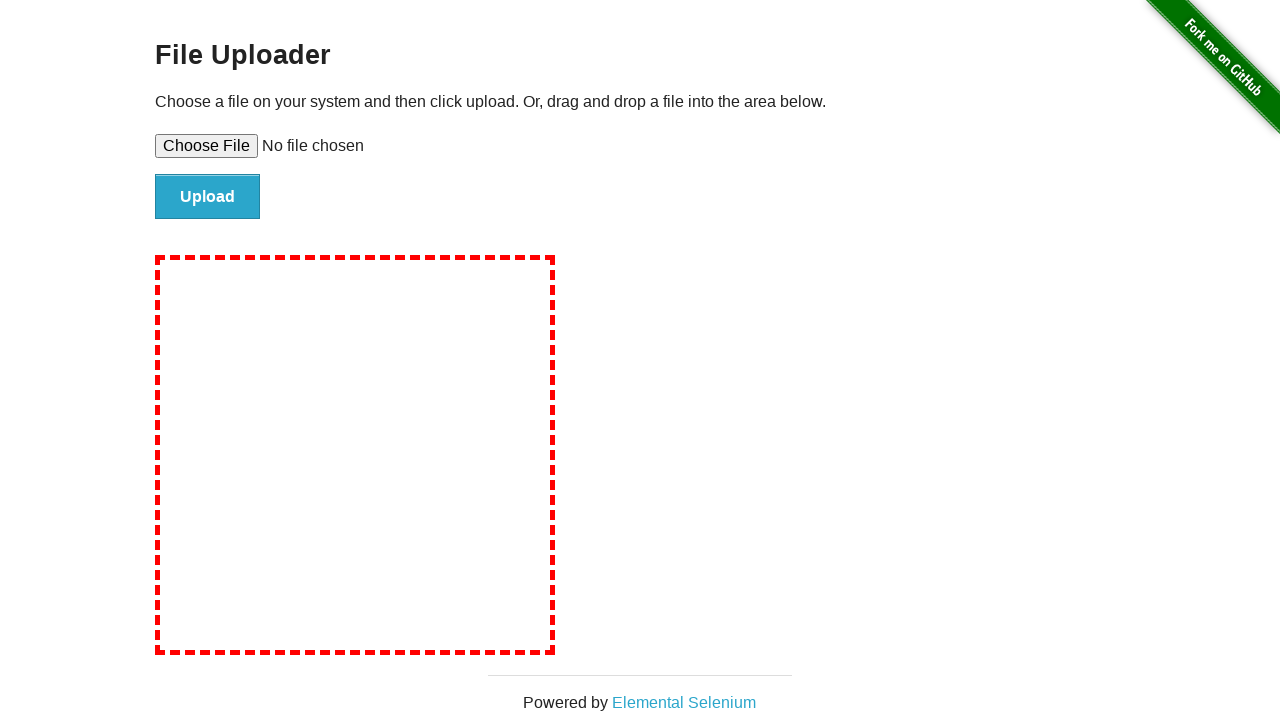

Created temporary test file with .txt extension
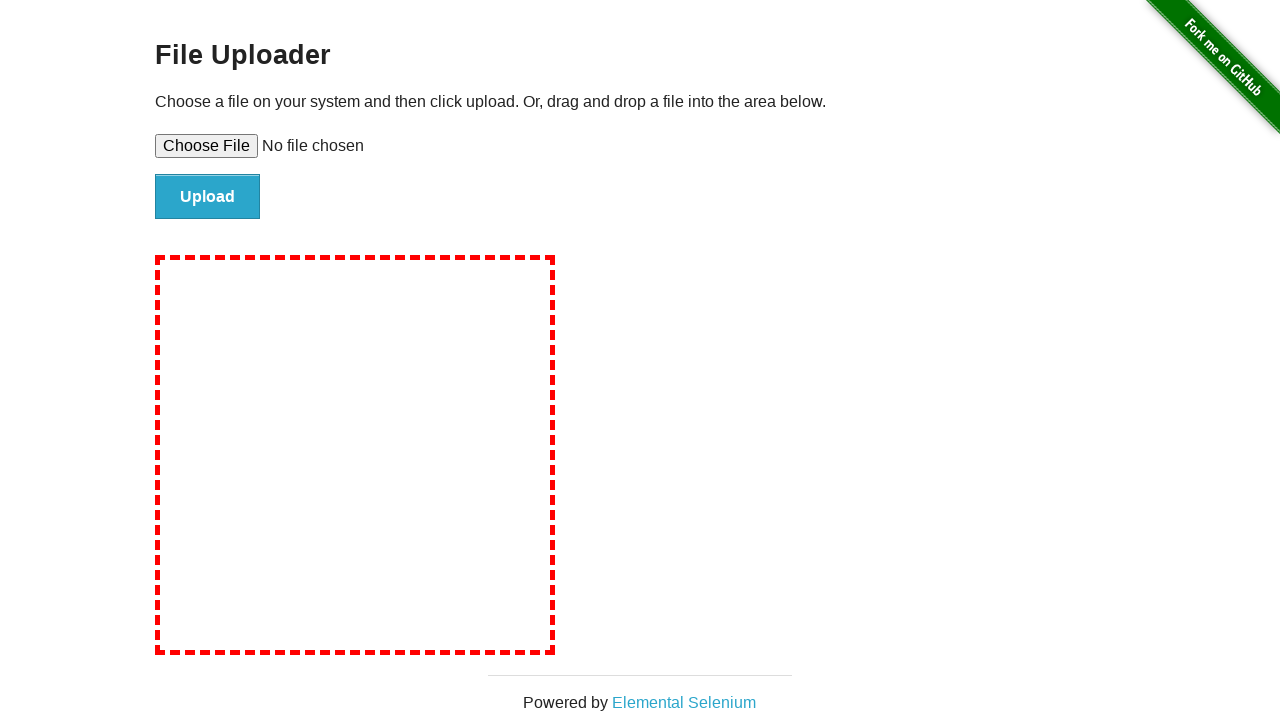

Selected file for upload using file input field
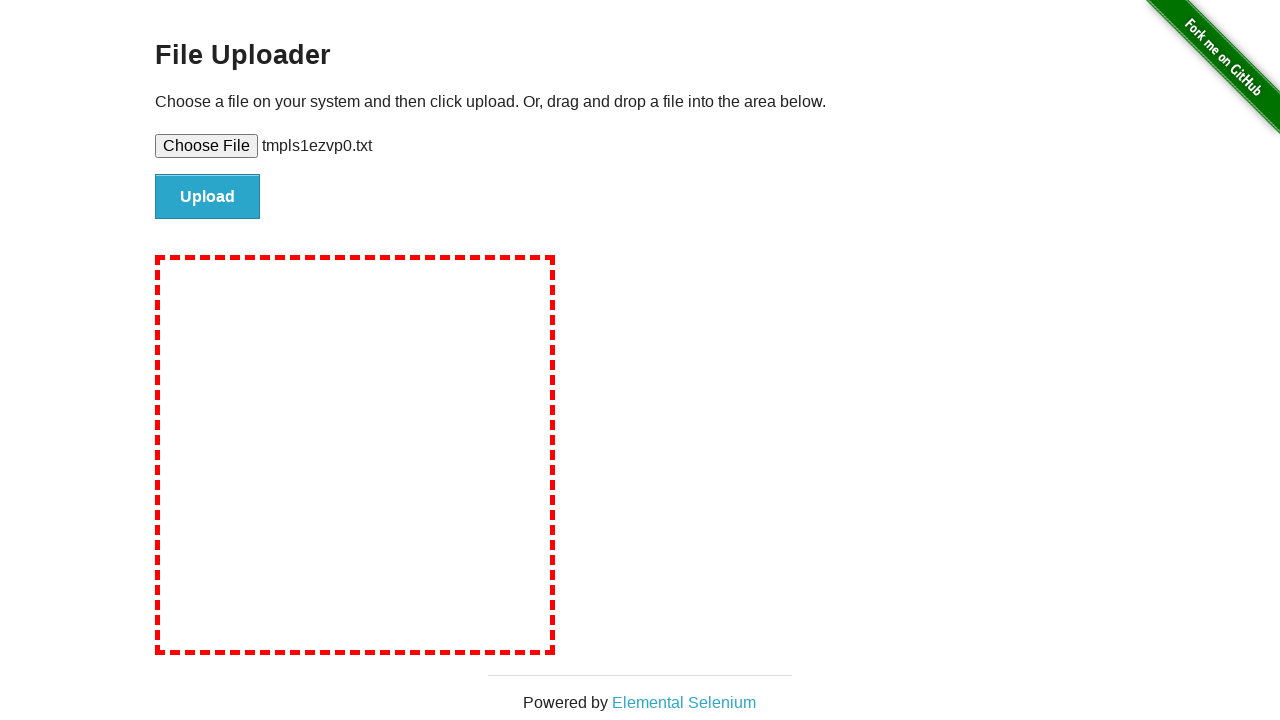

Clicked upload button to submit the file at (208, 197) on #file-submit
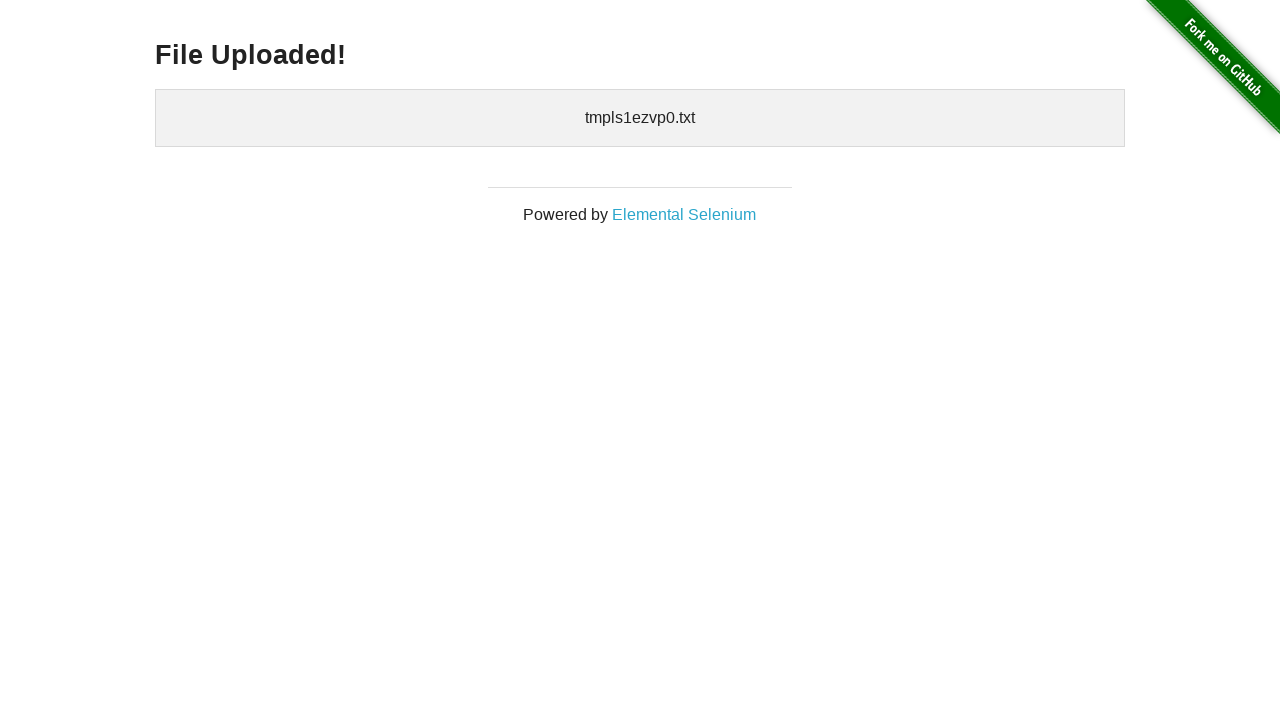

Uploaded files section loaded successfully
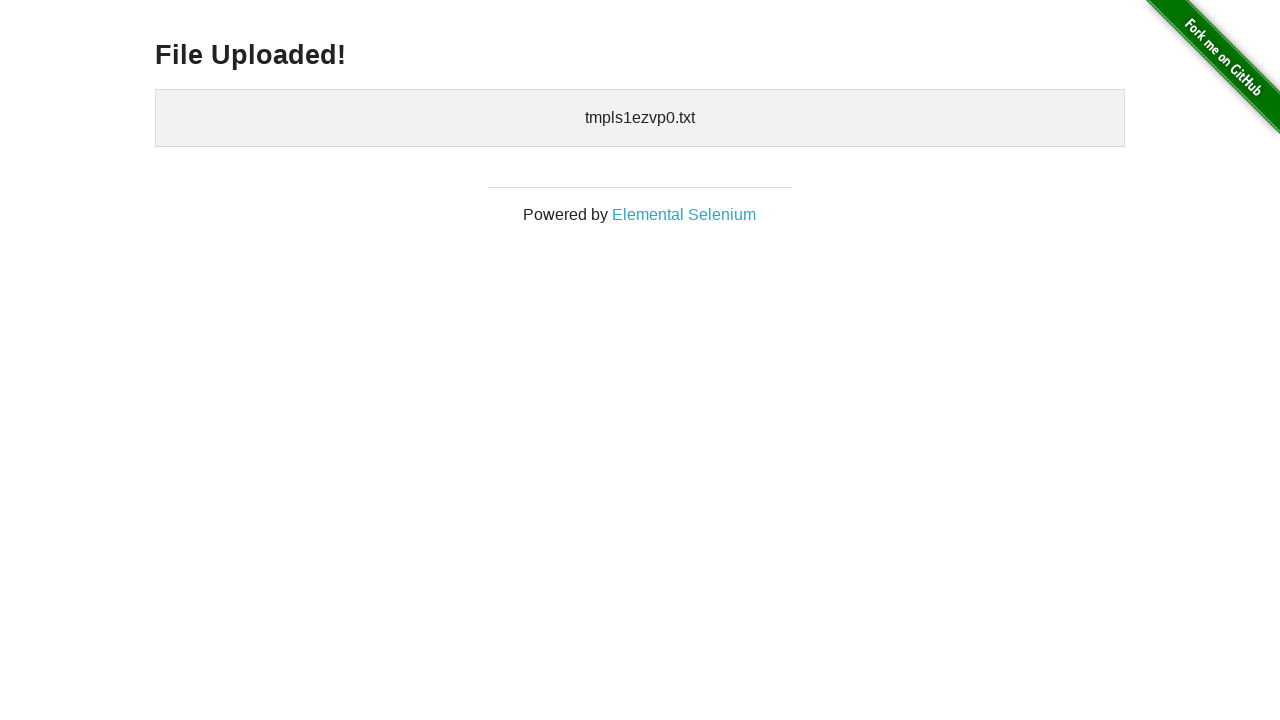

Retrieved uploaded filename from page
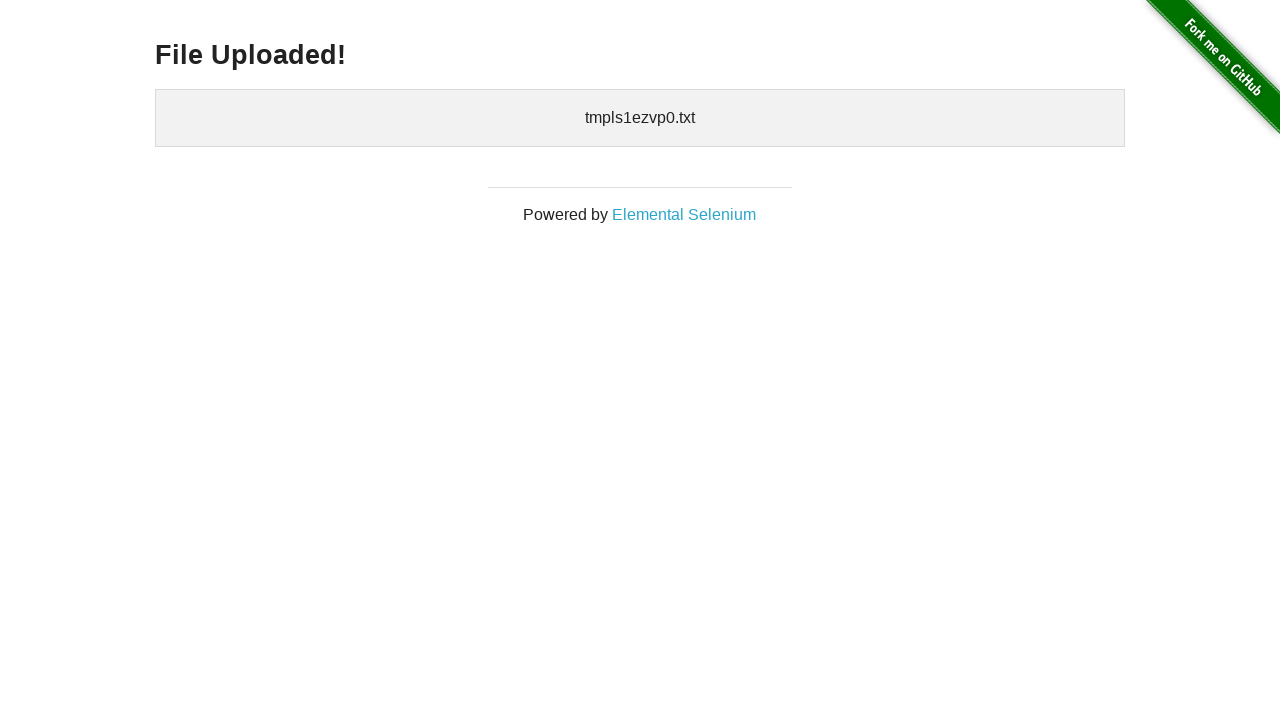

Verified uploaded filename matches the submitted file
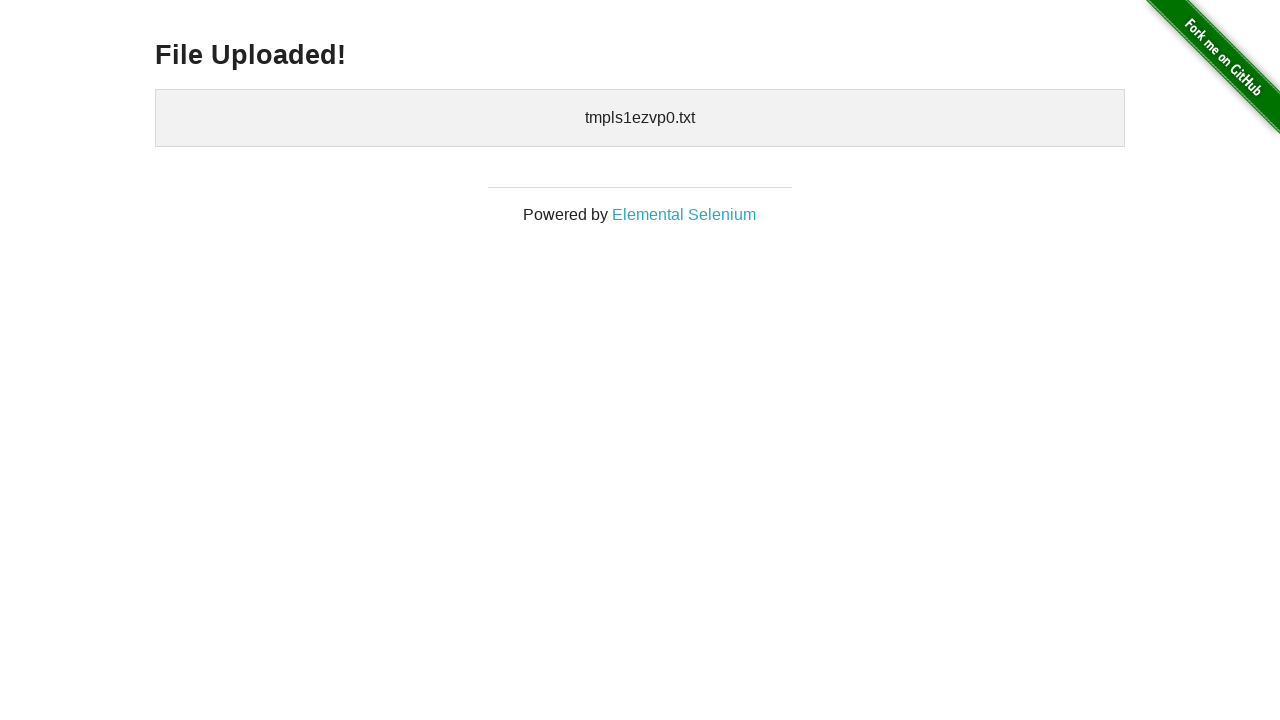

Cleaned up temporary test file
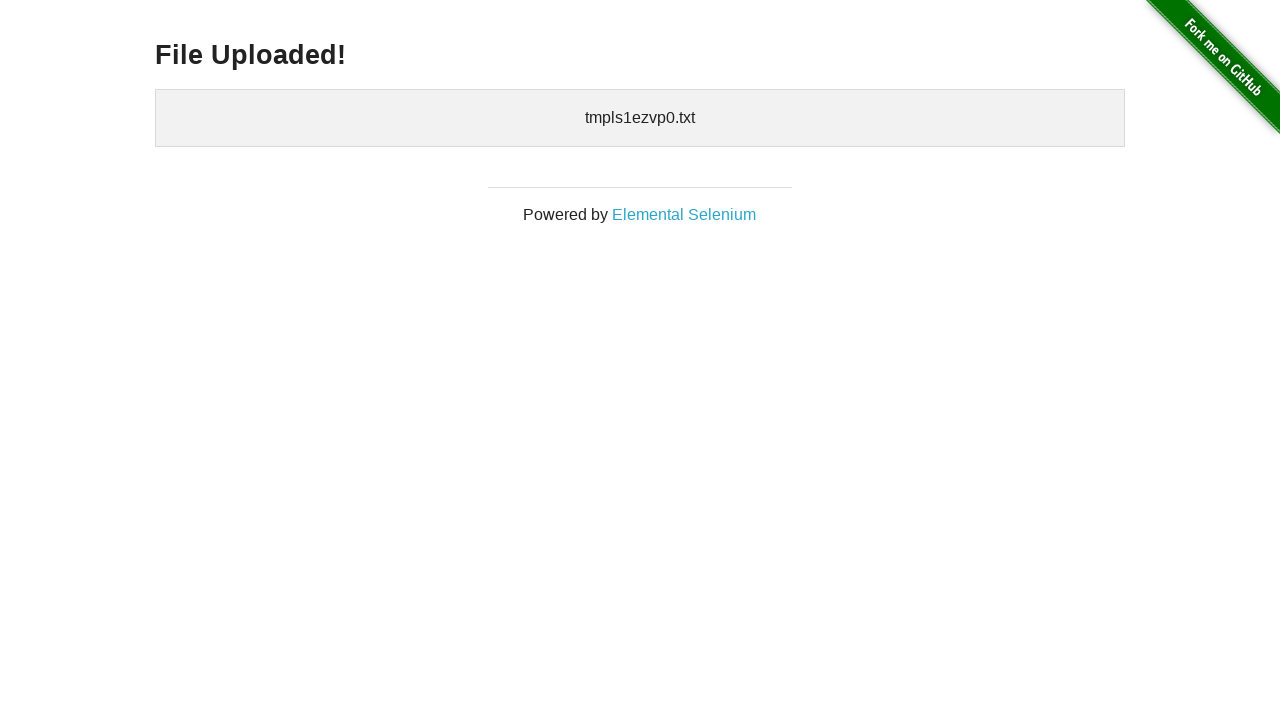

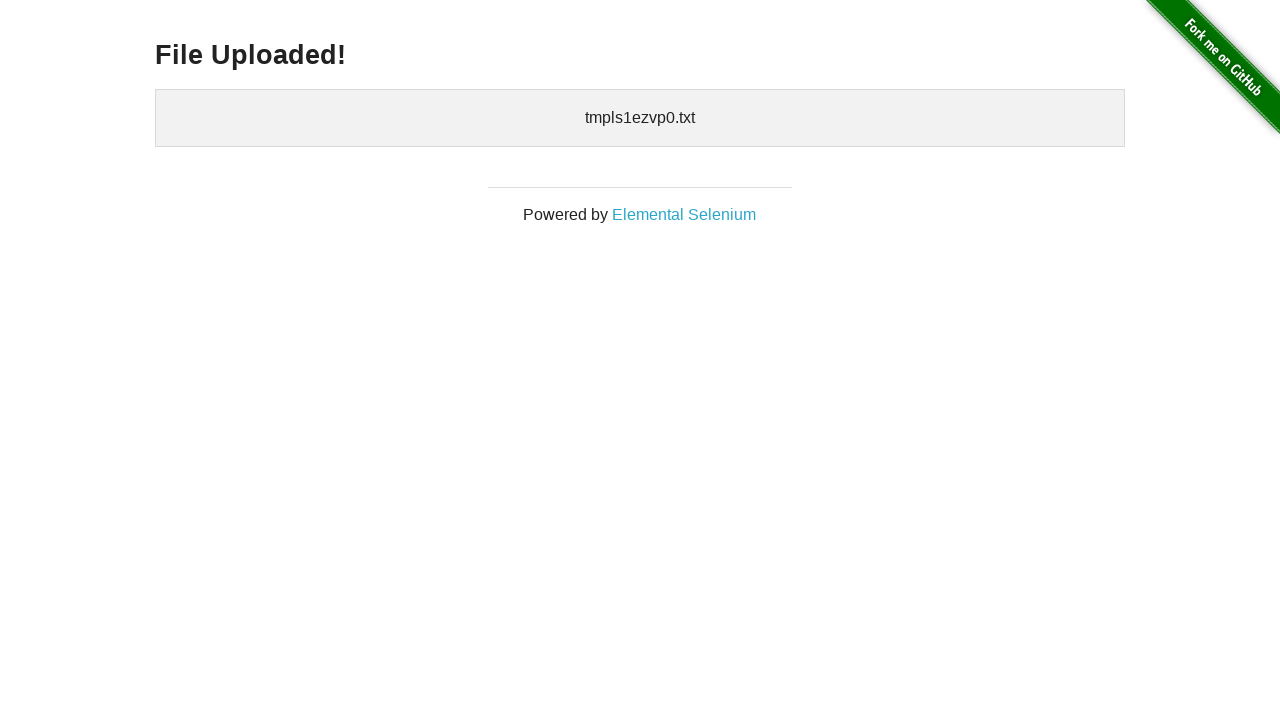